Tests checkbox functionality by clicking on the first checkbox example and verifying it becomes selected.

Starting URL: https://getcssscan.com/css-checkboxes-examples

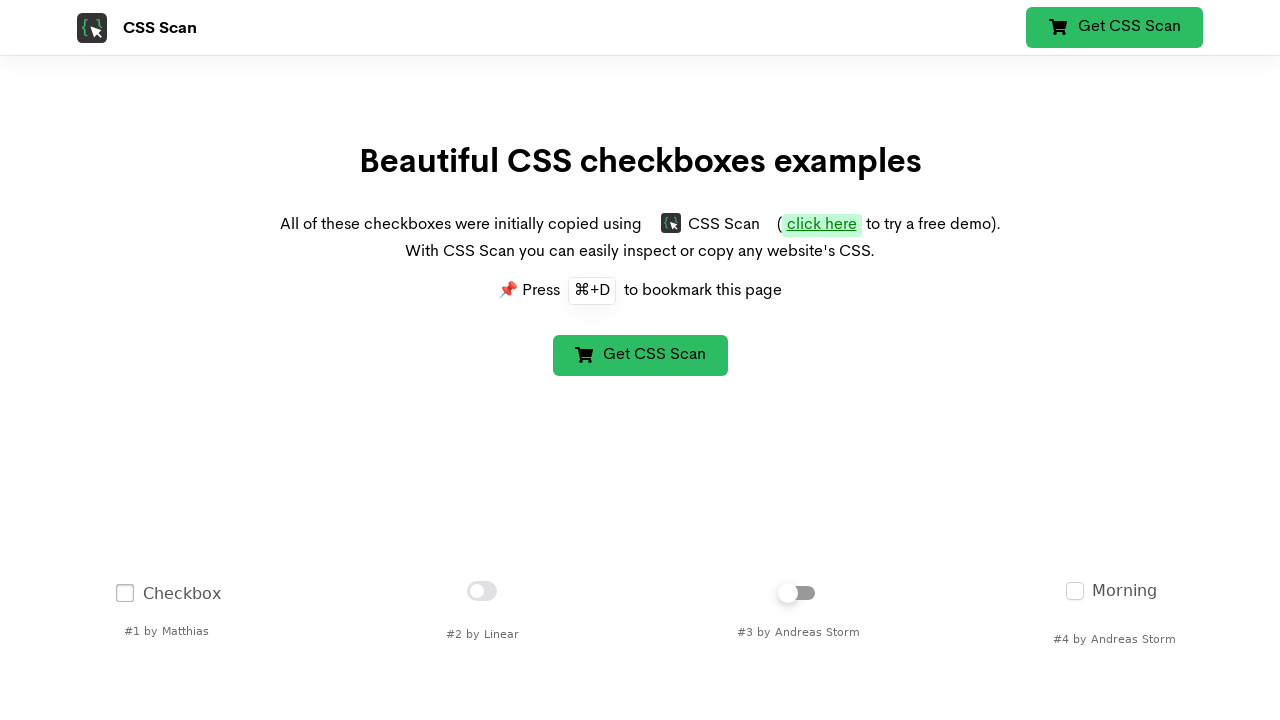

Clicked on the first checkbox label at (125, 593) on ul > li:first-child label
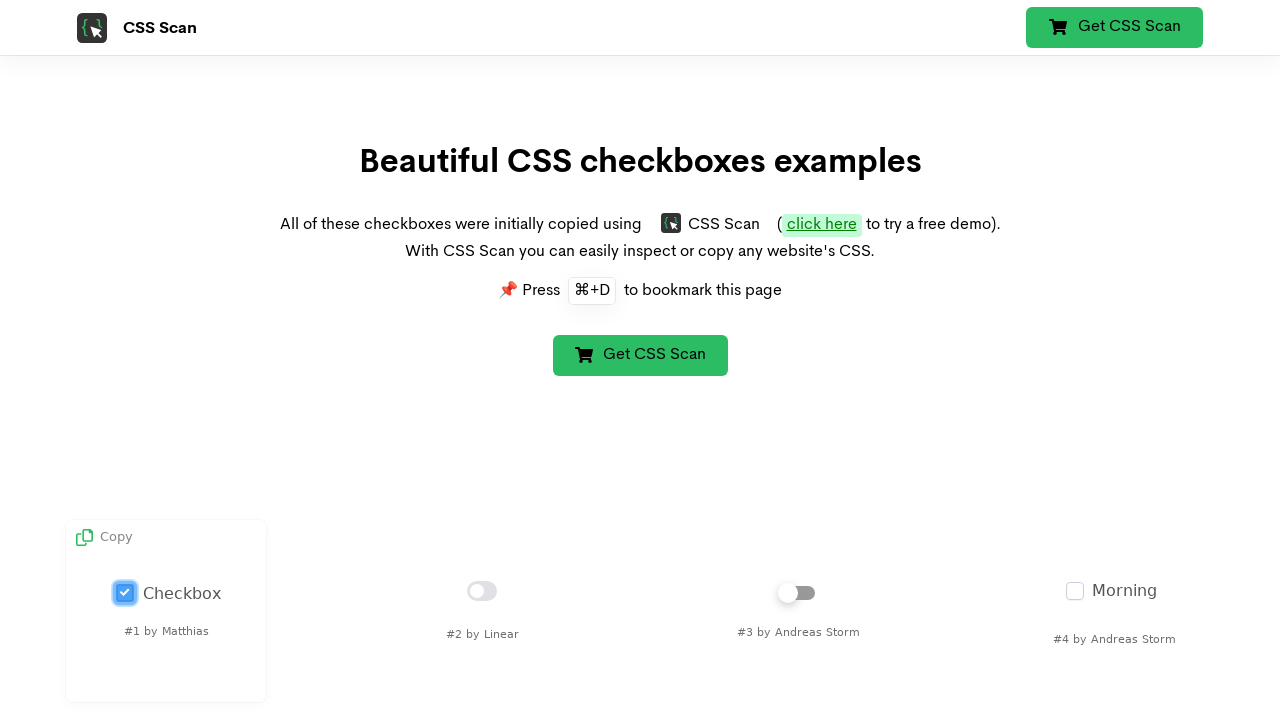

Waited 500ms for checkbox state to update
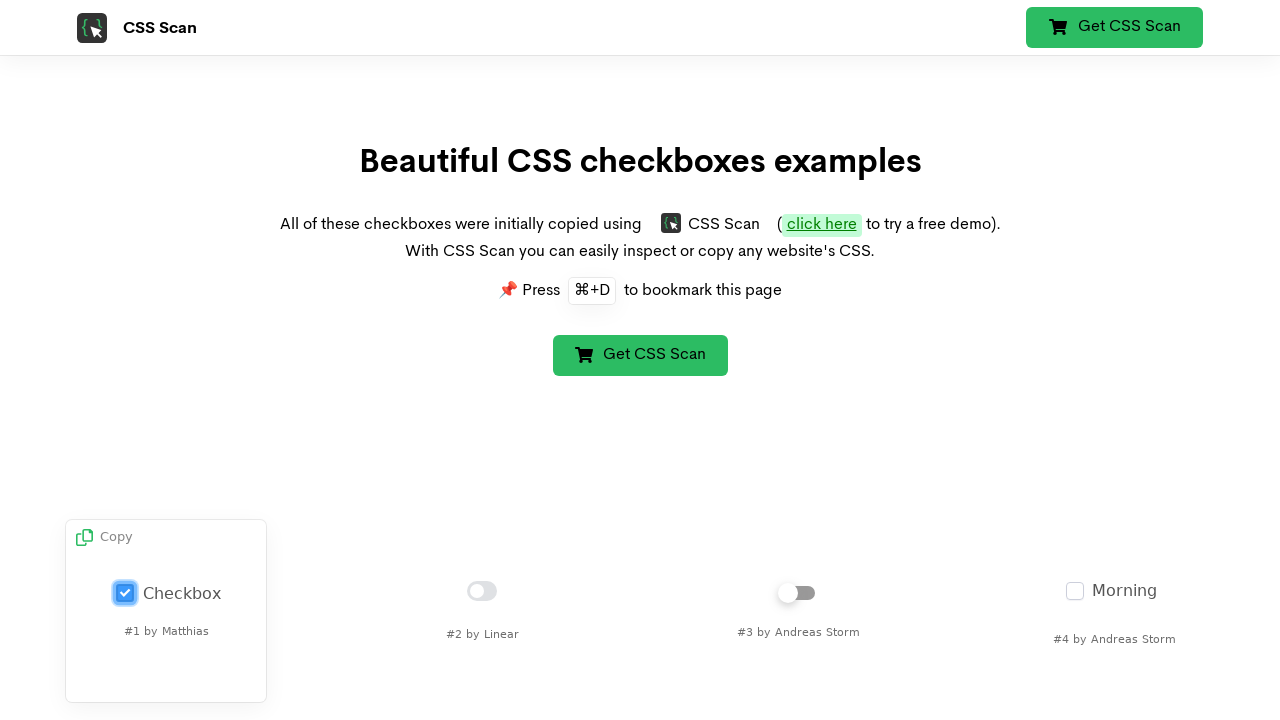

Located the first checkbox input element
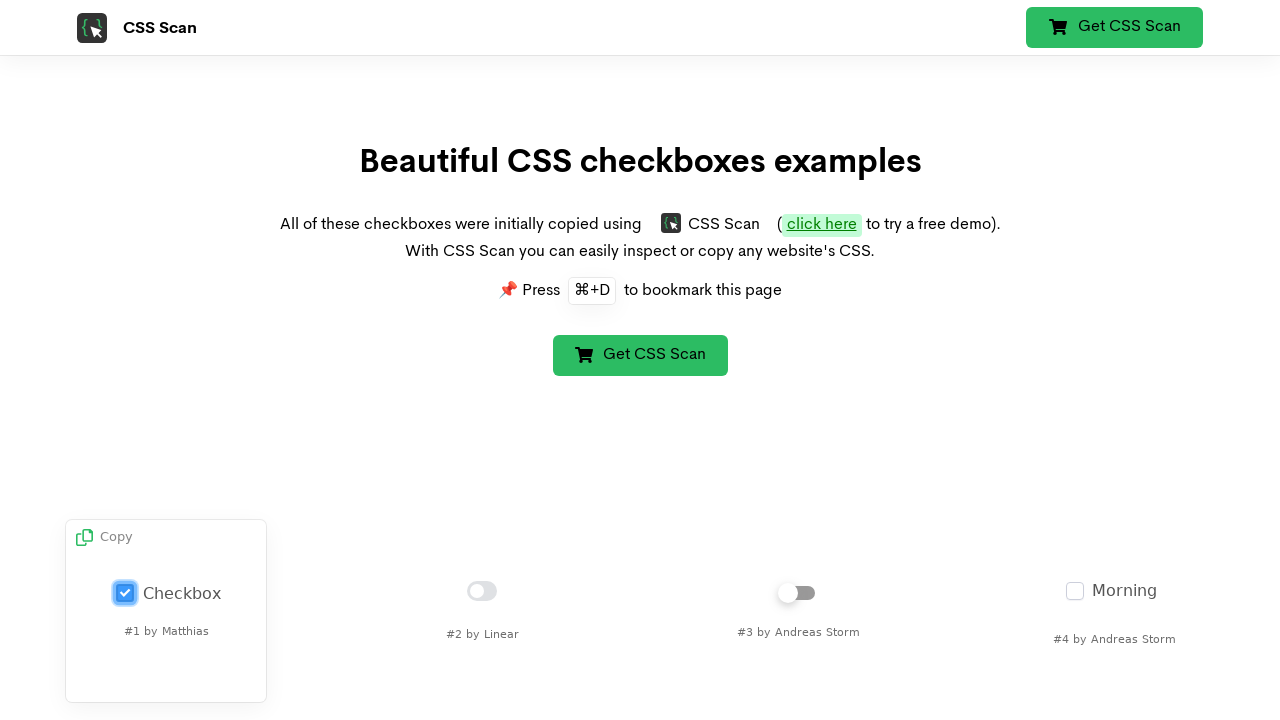

Verified that the checkbox is checked
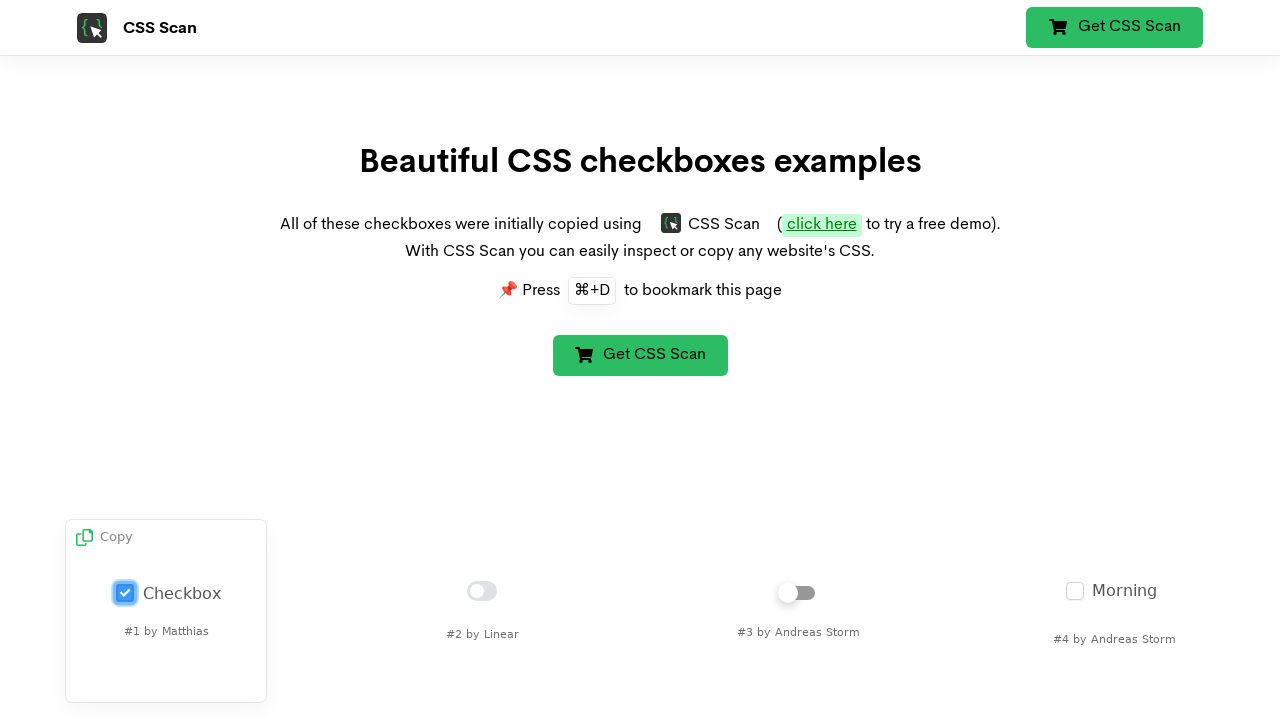

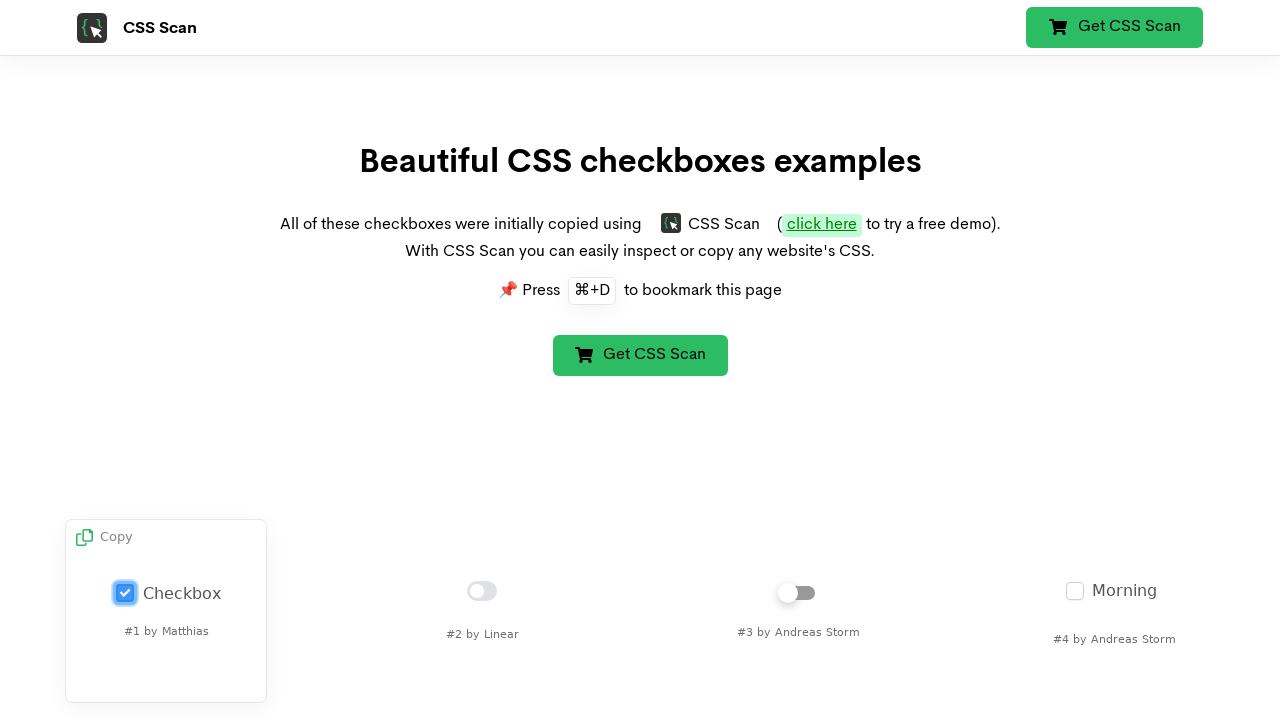